Tests browser window manipulation by resizing and repositioning the window, then verifying the changes were applied correctly

Starting URL: https://www.trendyol.com/

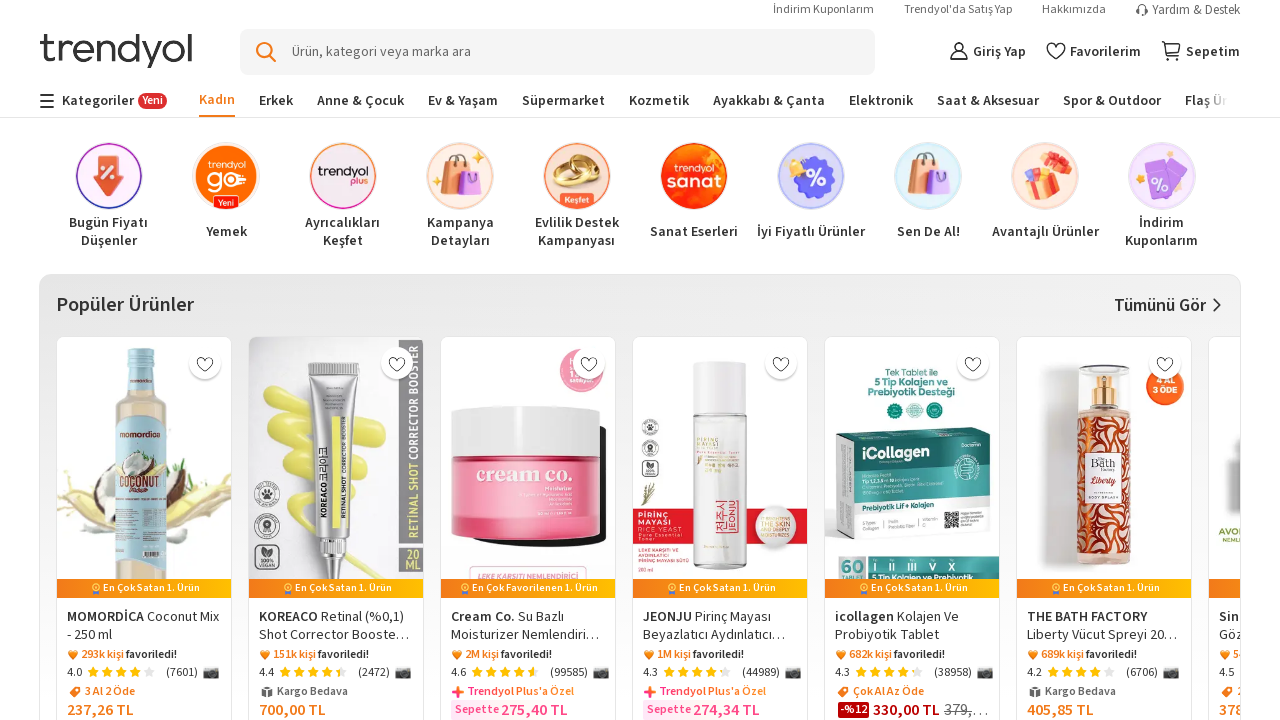

Retrieved initial viewport size
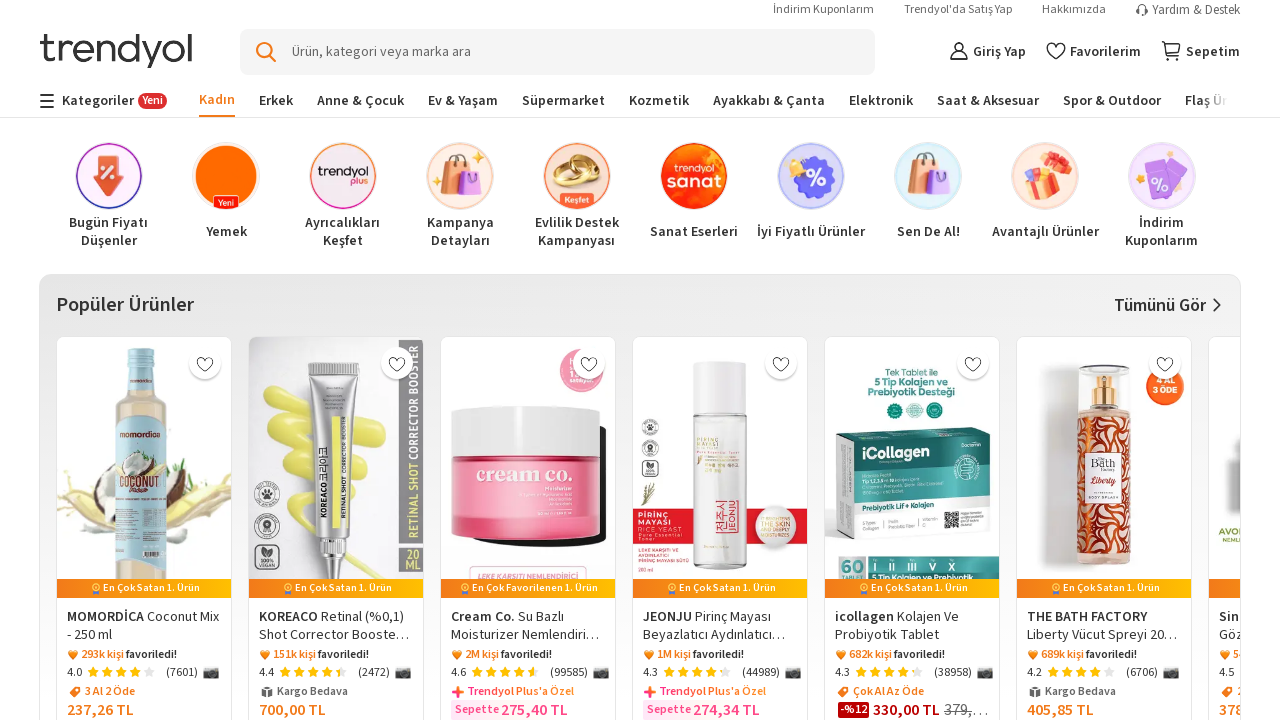

Set viewport size to 1000x400 pixels
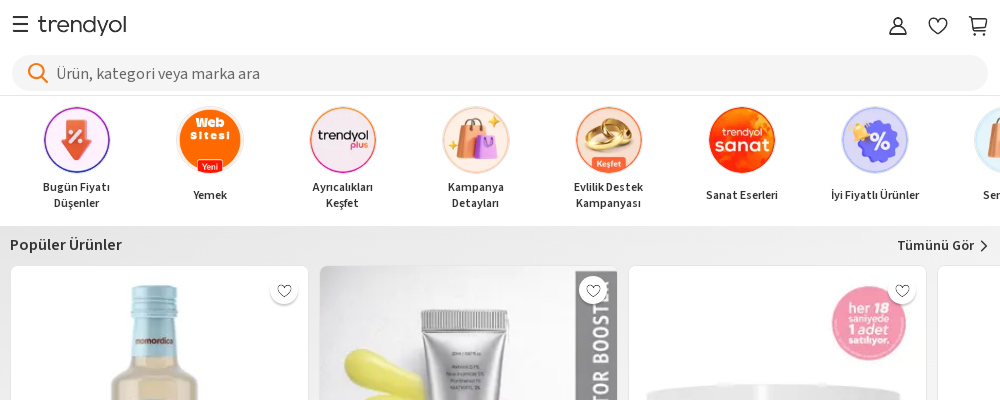

Retrieved new viewport size for verification
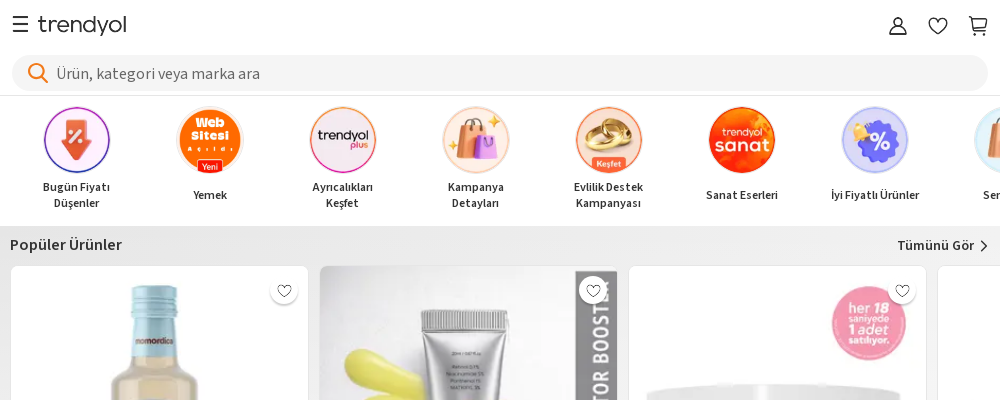

Viewport size verification PASSED - dimensions are 1000x400
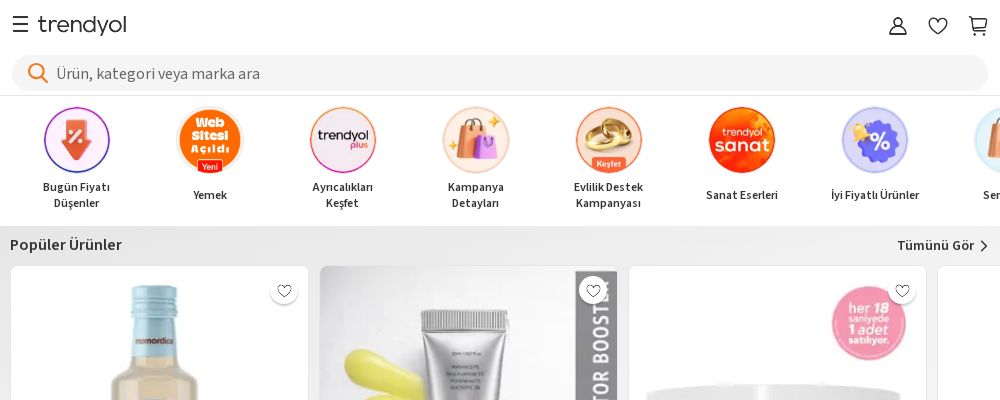

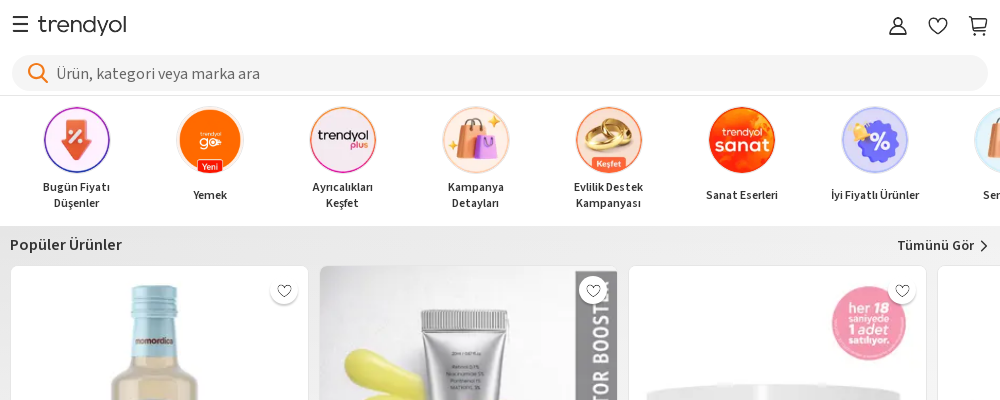